Tests a registration form by filling in three input fields and submitting the form to verify successful registration

Starting URL: http://suninjuly.github.io/registration1.html

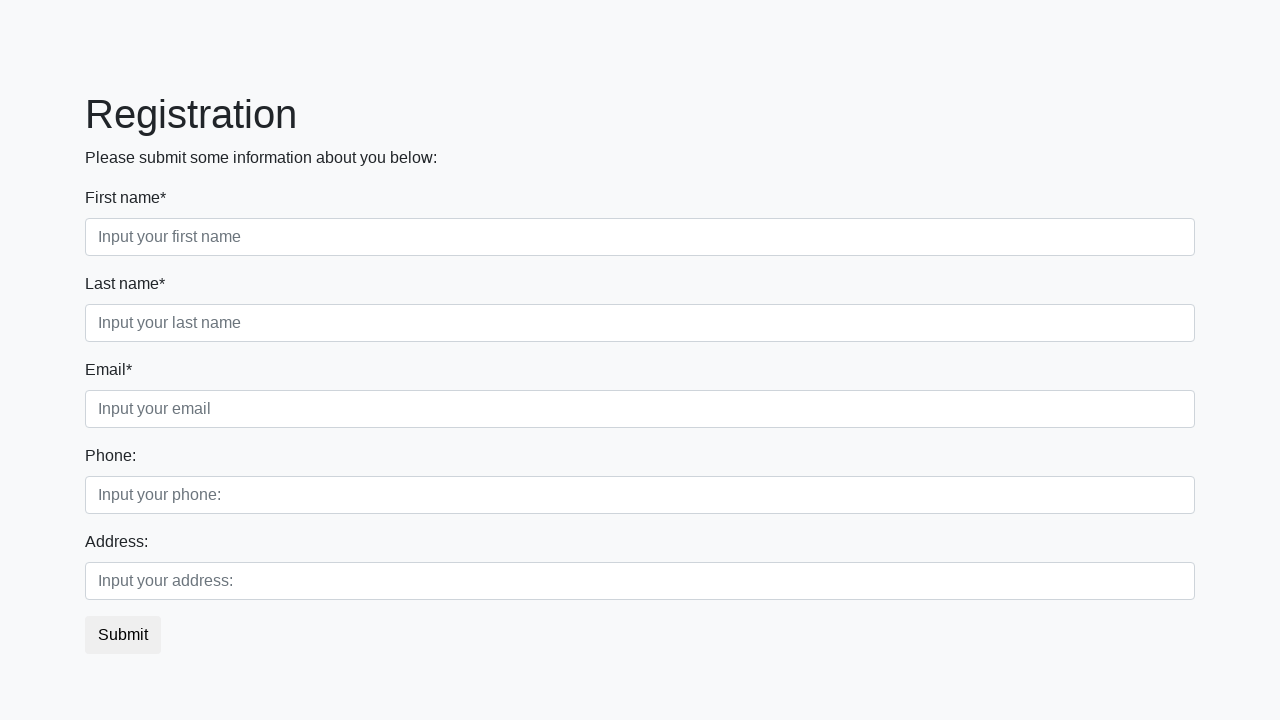

Filled first input field with 'John' on body > div > form > div.first_block > div.form-group.first_class > input
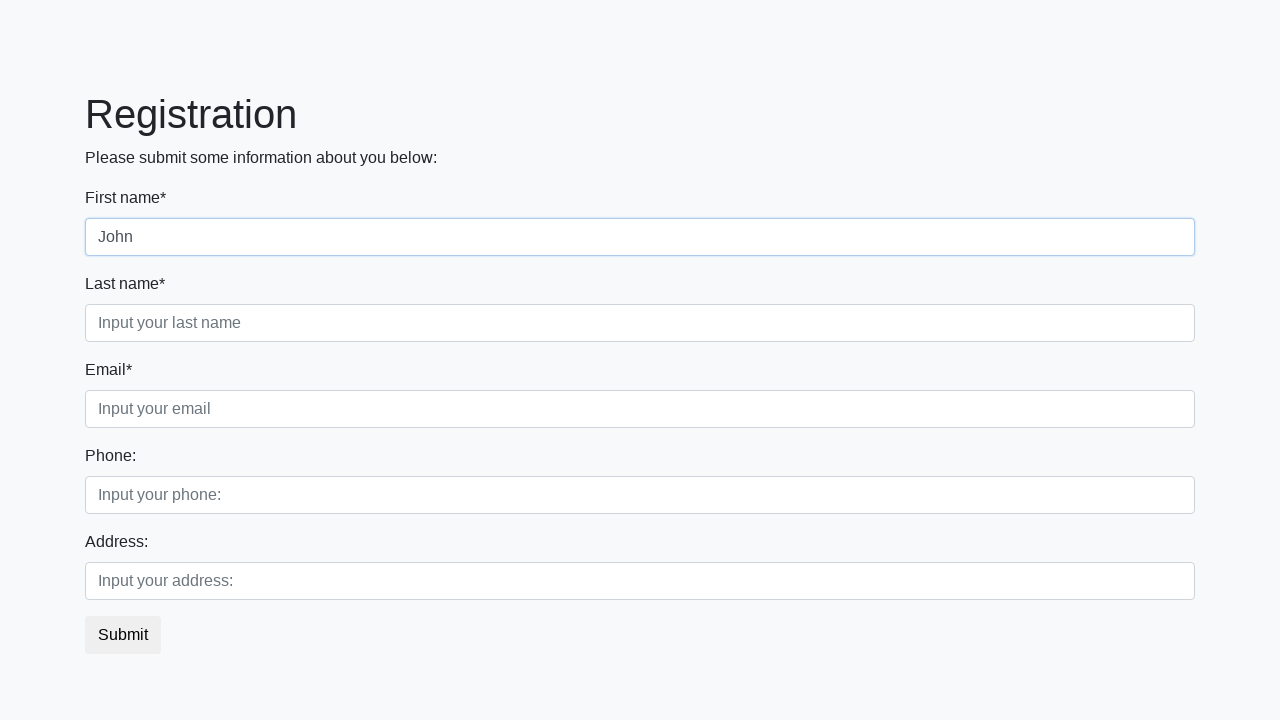

Filled second input field with 'Doe' on body > div > form > div.first_block > div.form-group.second_class > input
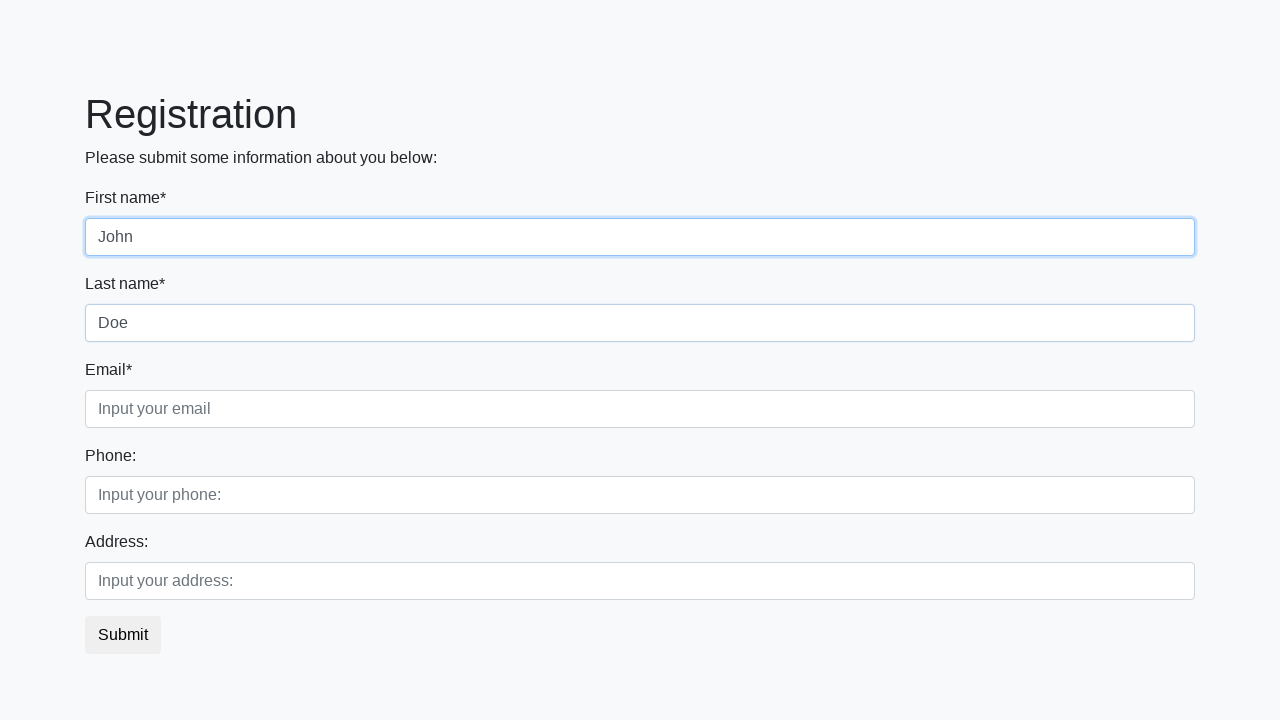

Filled third input field with 'john.doe@example.com' on body > div > form > div.first_block > div.form-group.third_class > input
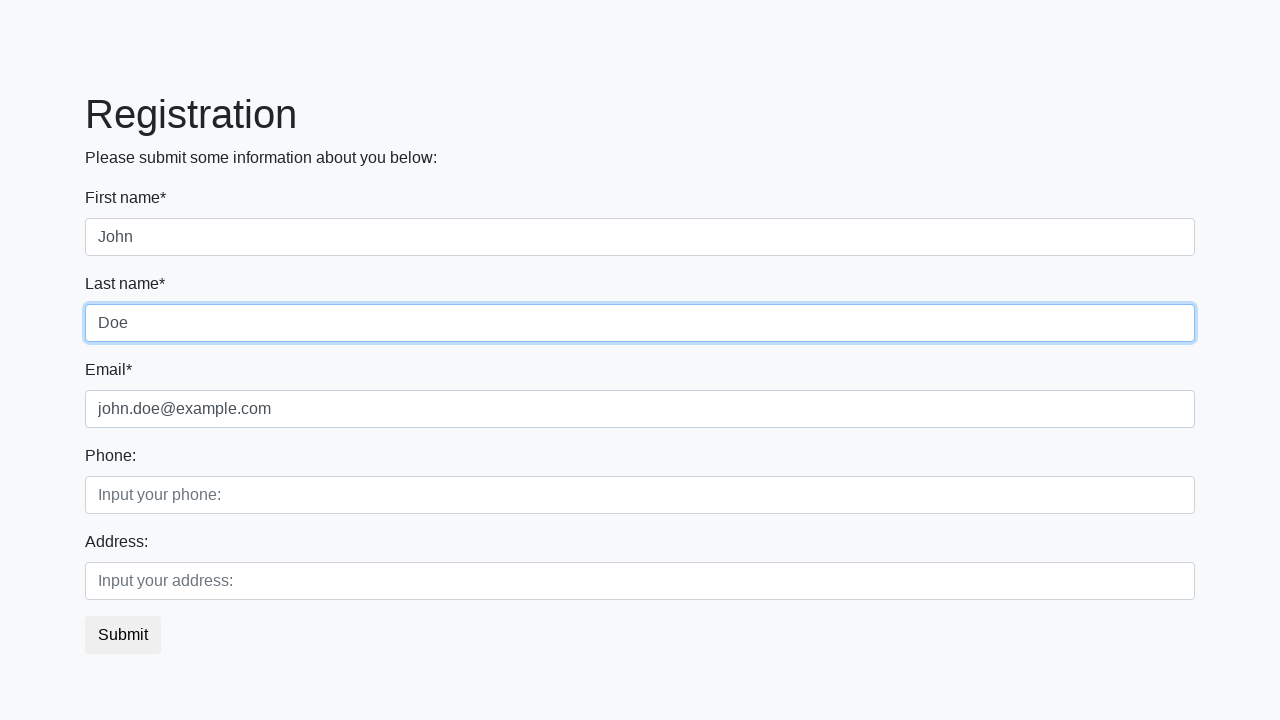

Clicked submit button to submit registration form at (123, 635) on button.btn
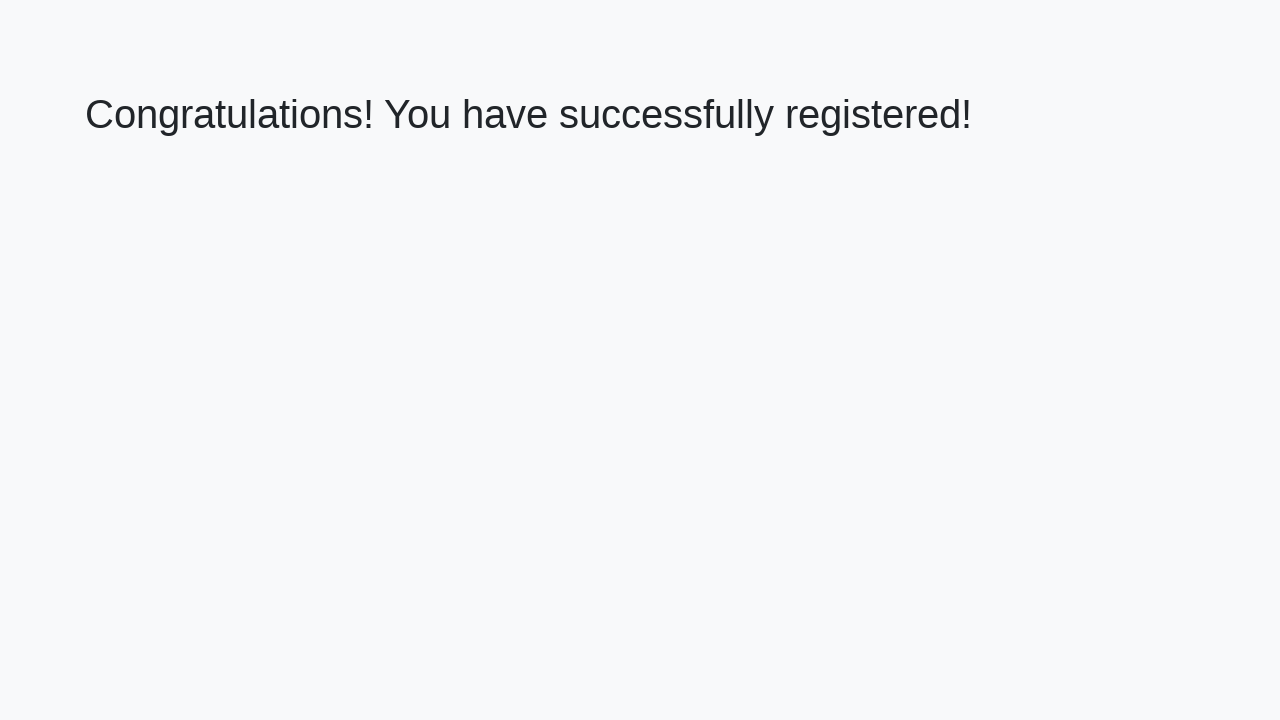

Success message heading appeared
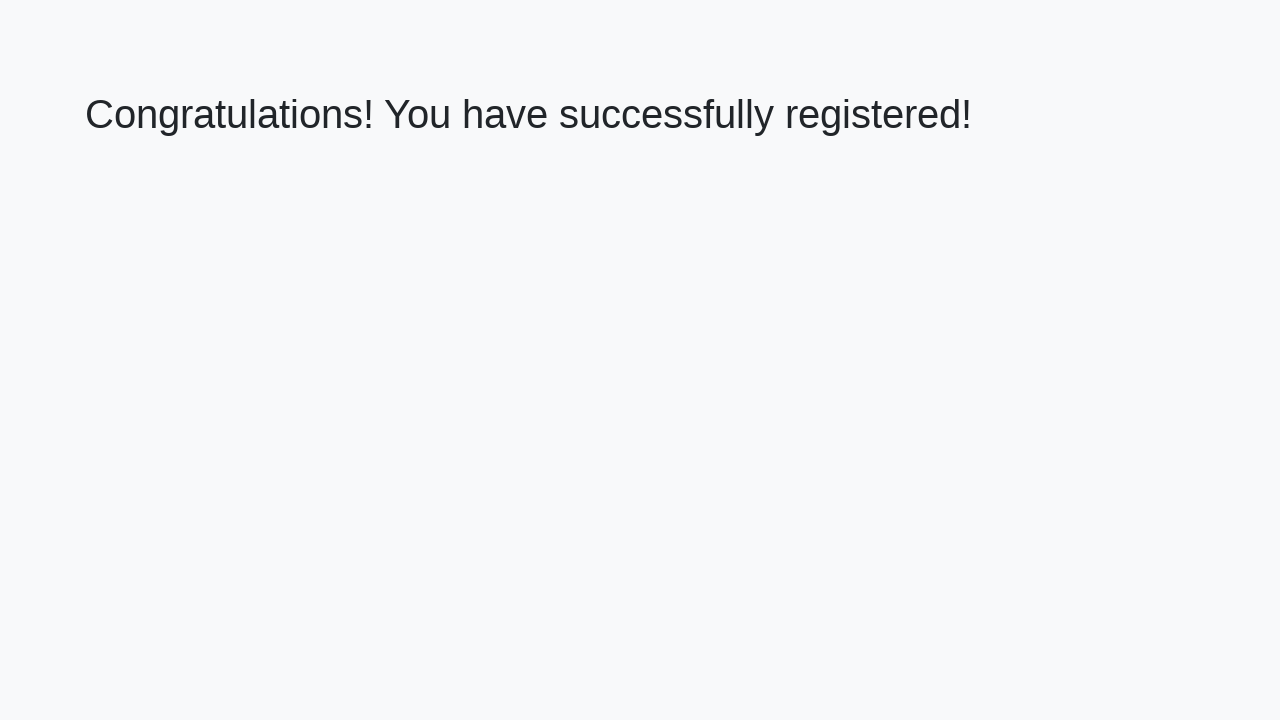

Retrieved success message text
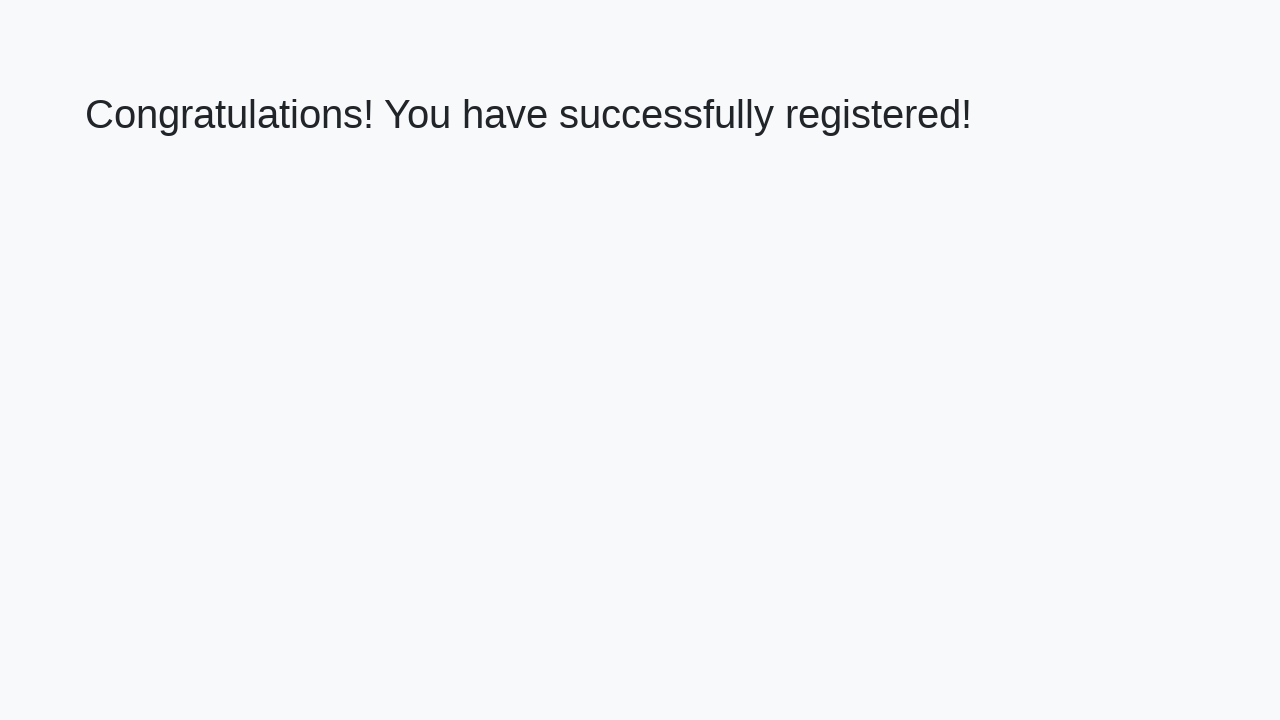

Verified success message: 'Congratulations! You have successfully registered!'
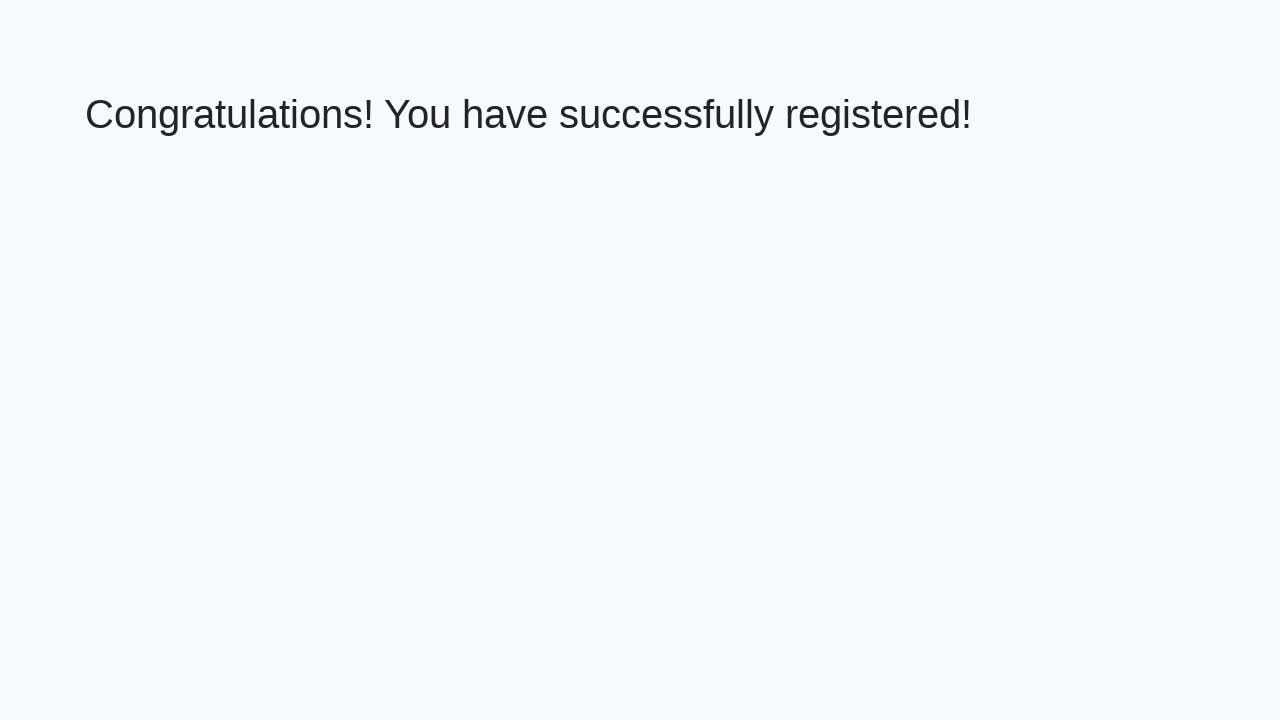

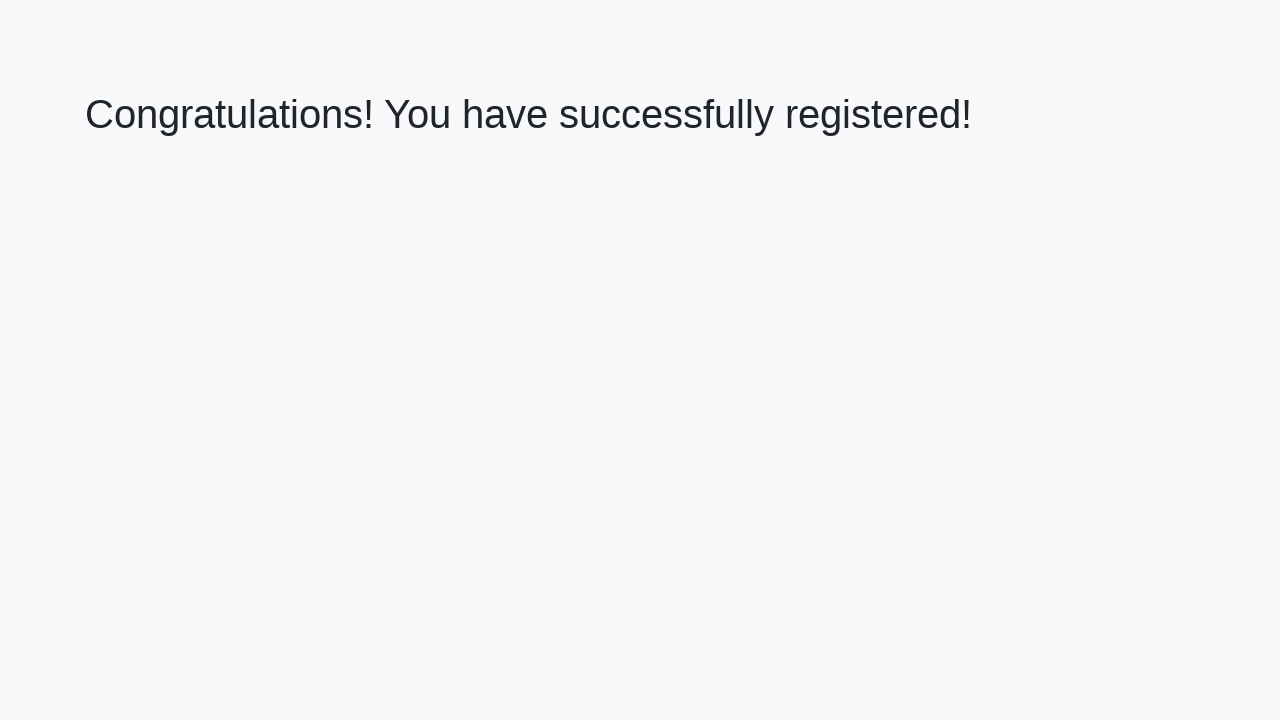